Navigates to the omayo test blog and clicks on a link to open a popup window, testing basic click functionality on external links.

Starting URL: https://omayo.blogspot.com/

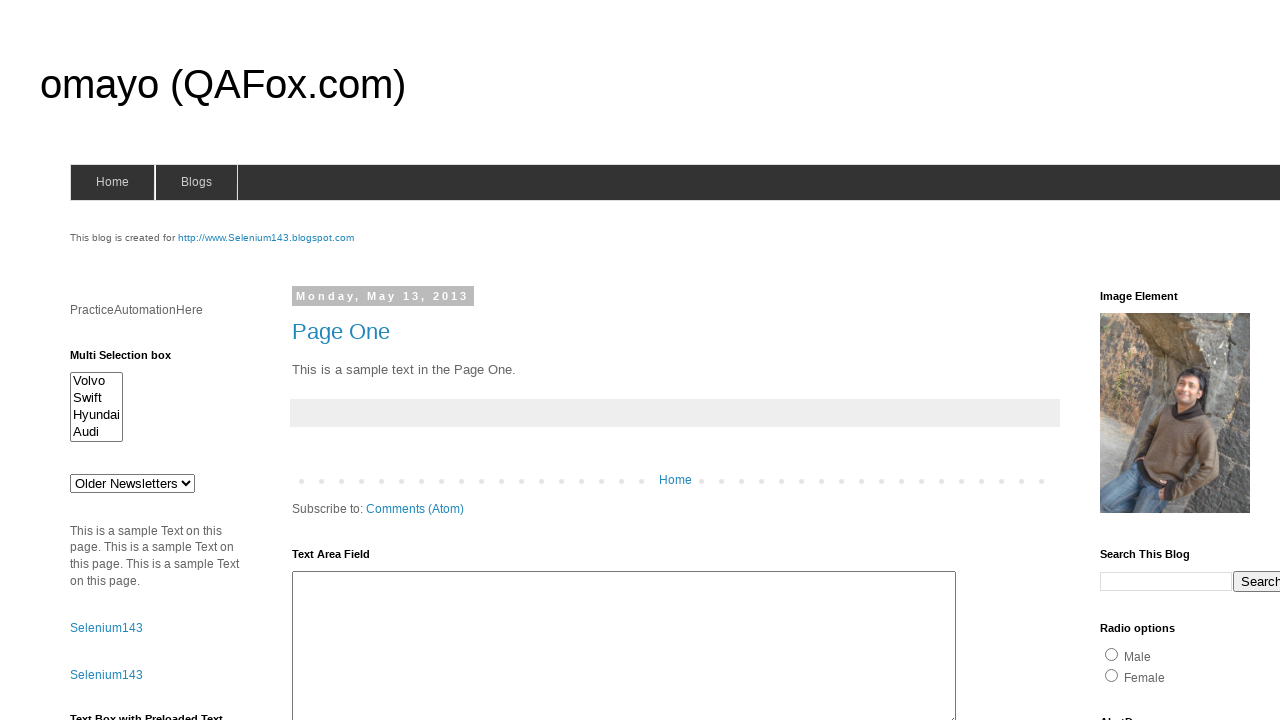

Navigated to omayo test blog
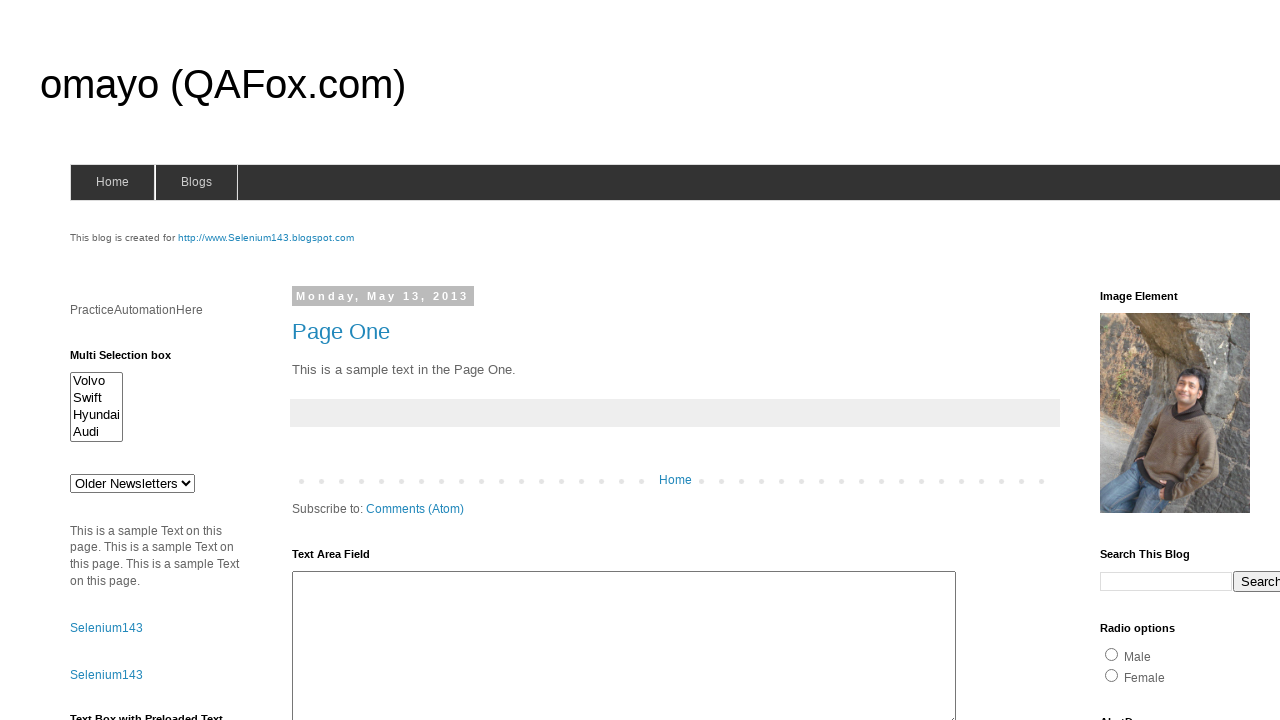

Clicked on 'Open a popup window' link at (132, 360) on xpath=//a[text()='Open a popup window']
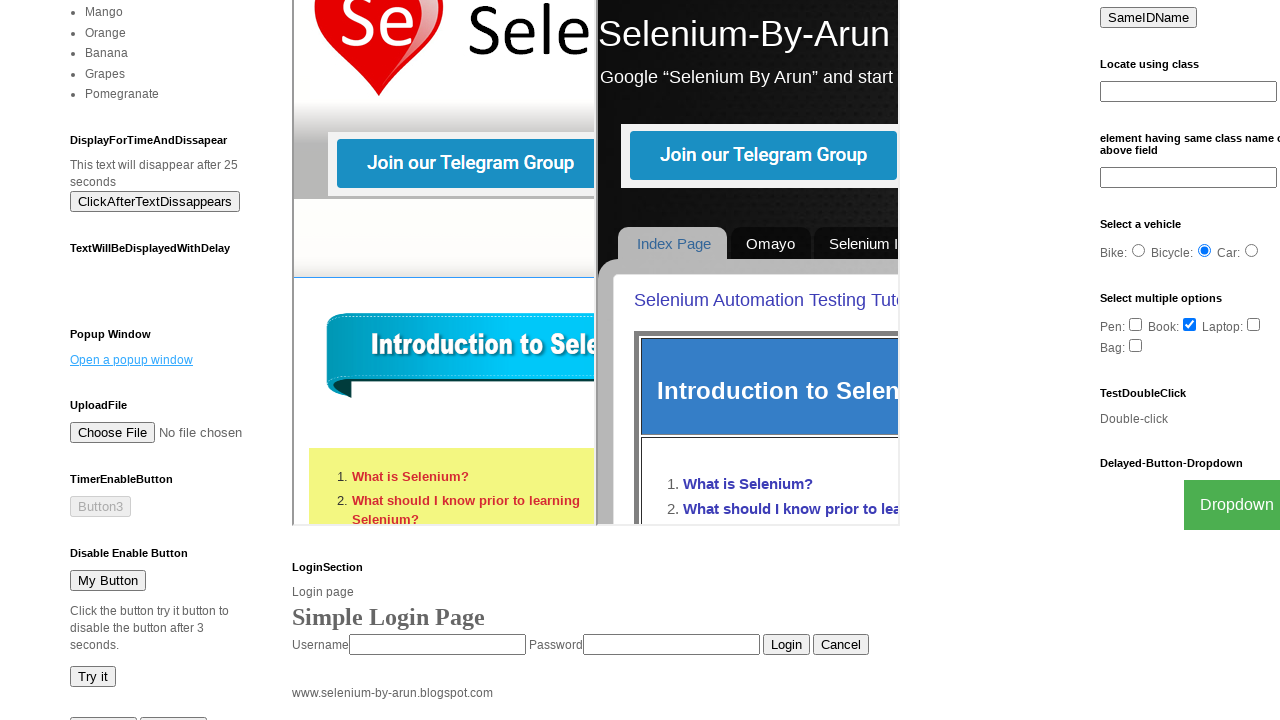

Waited for popup window to open
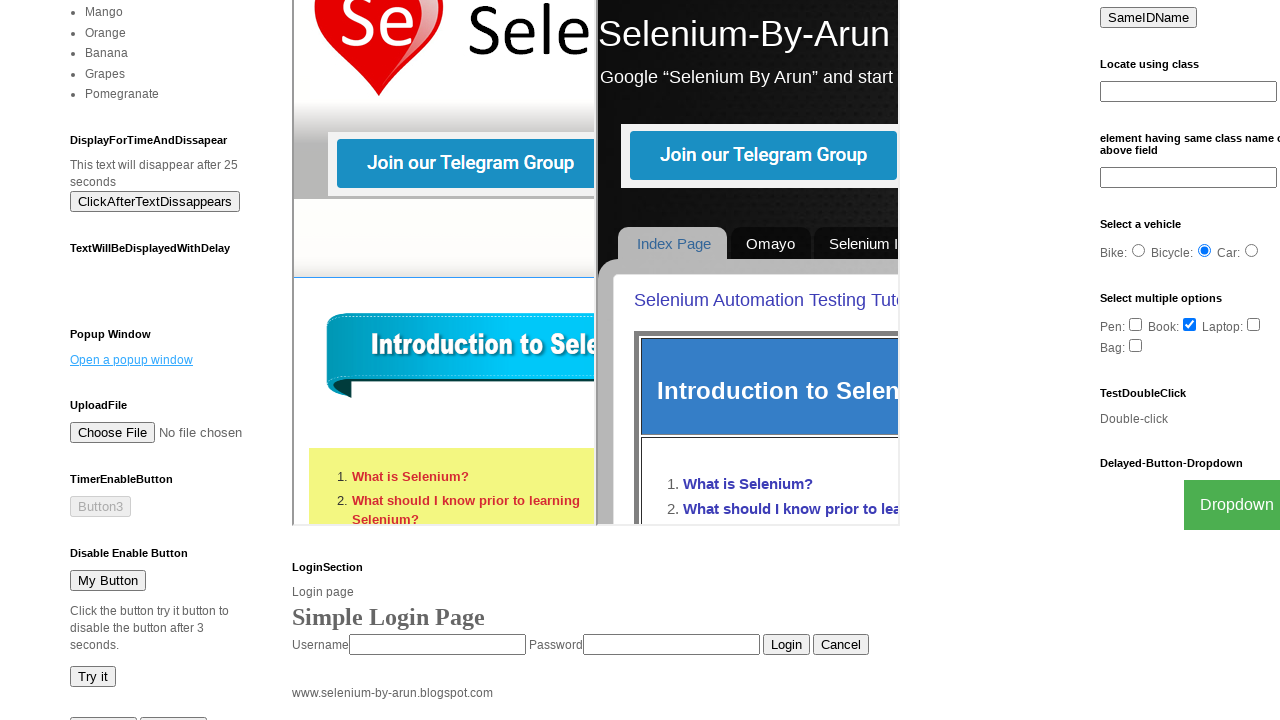

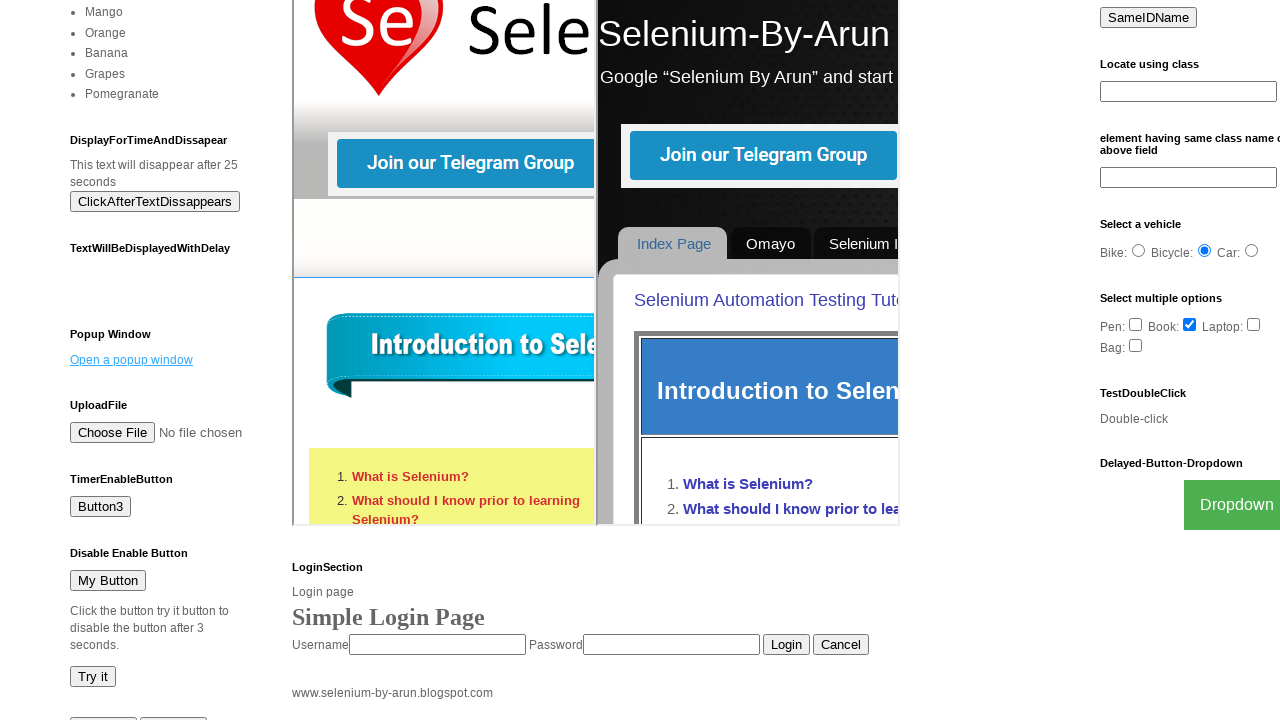